Tests modal dialog functionality by clicking a button to open a modal and then clicking the close button to dismiss it

Starting URL: https://bonigarcia.dev/selenium-webdriver-java/dialog-boxes.html

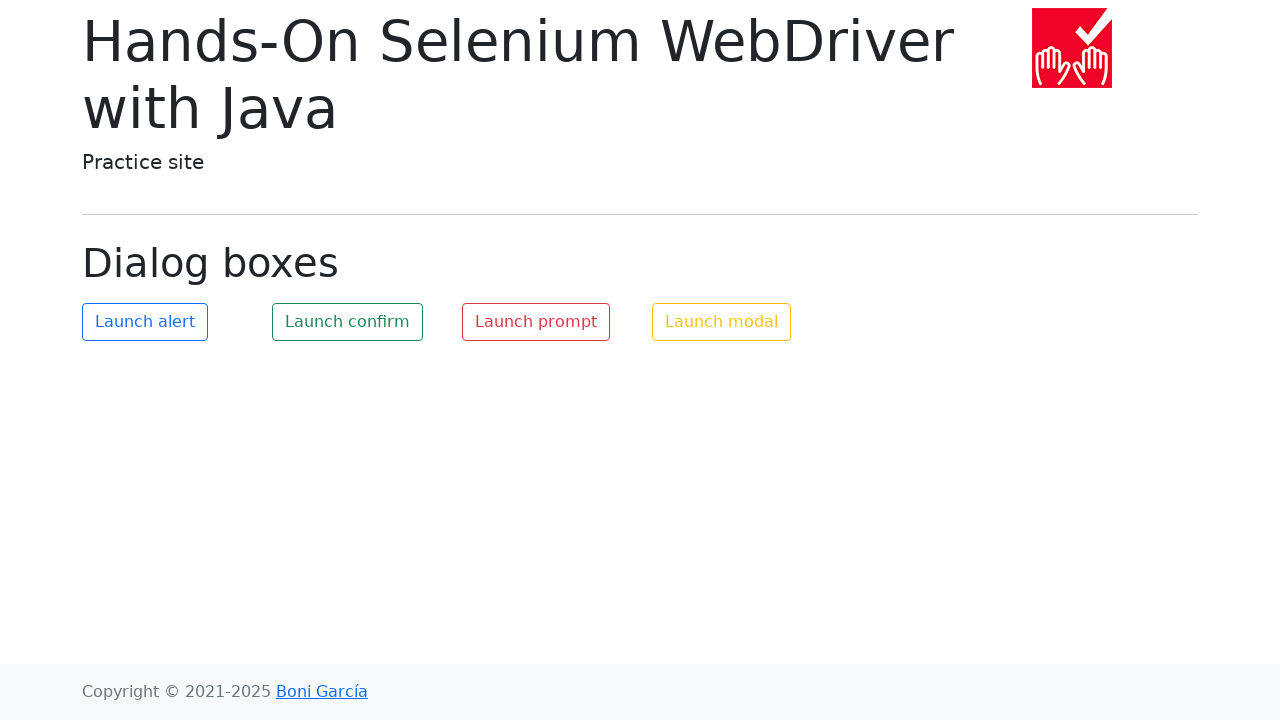

Navigated to dialog boxes test page
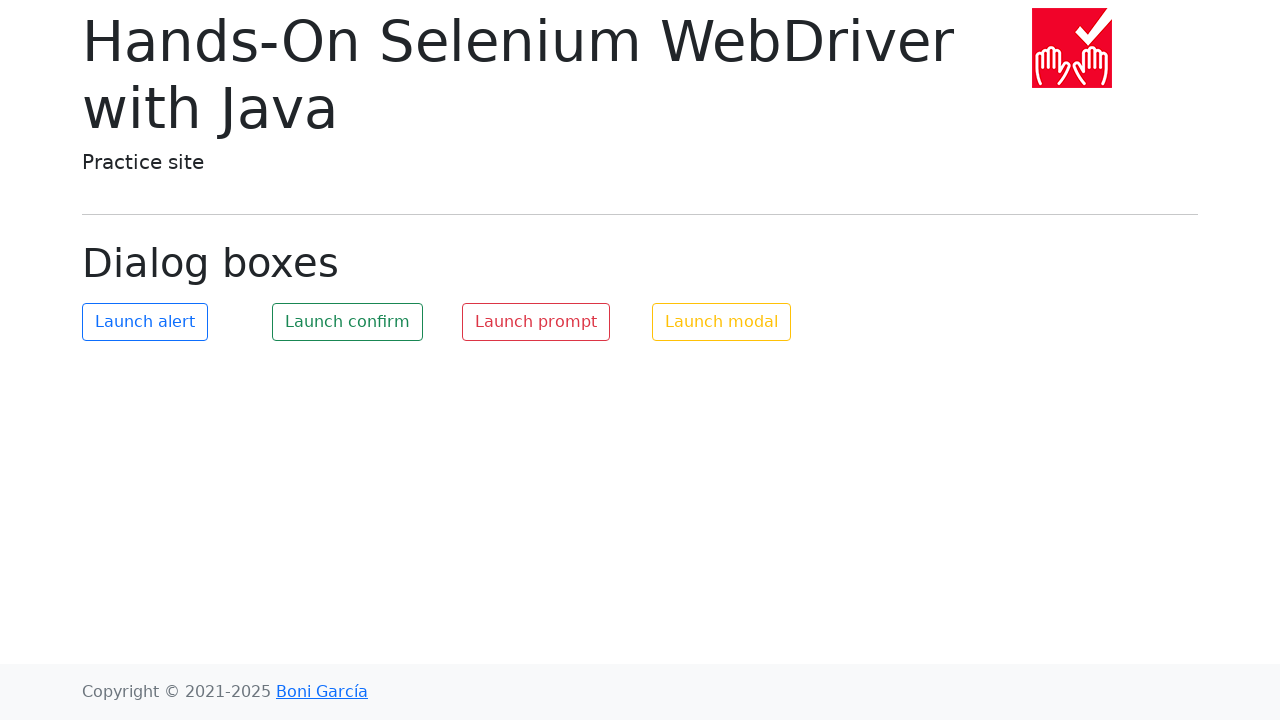

Clicked the modal button to open the modal dialog at (722, 322) on #my-modal
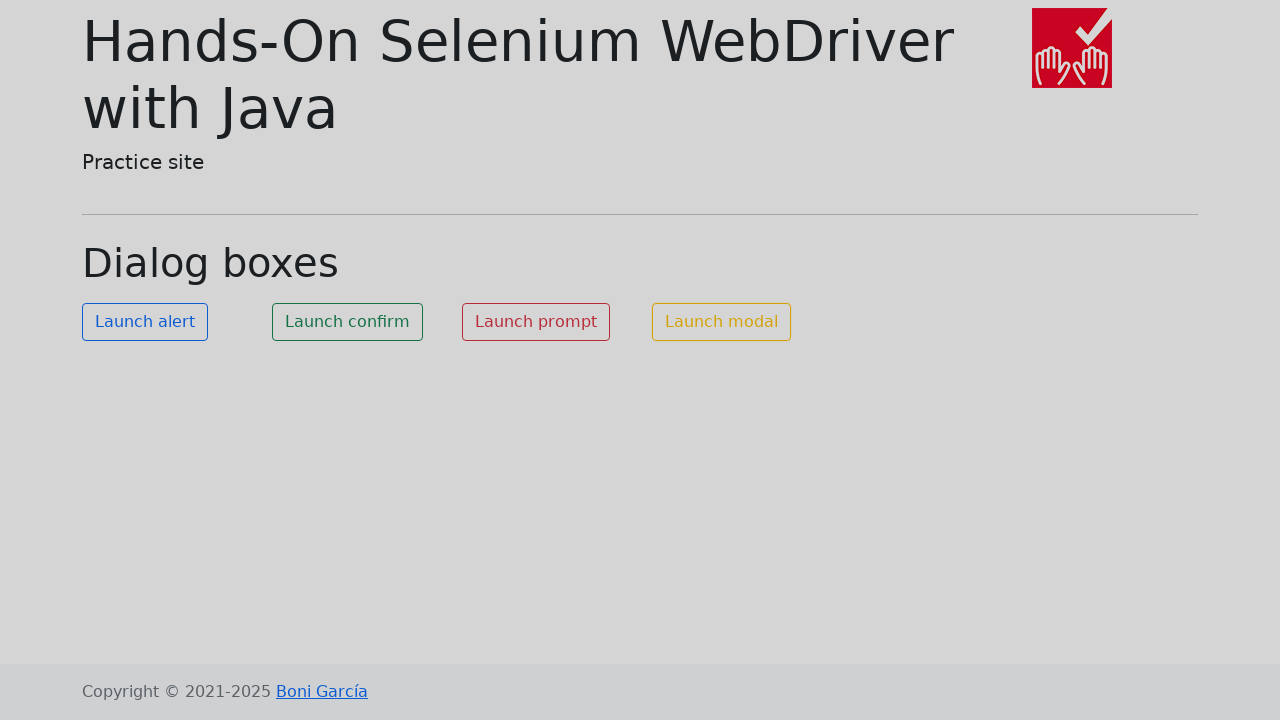

Close button became visible in the modal
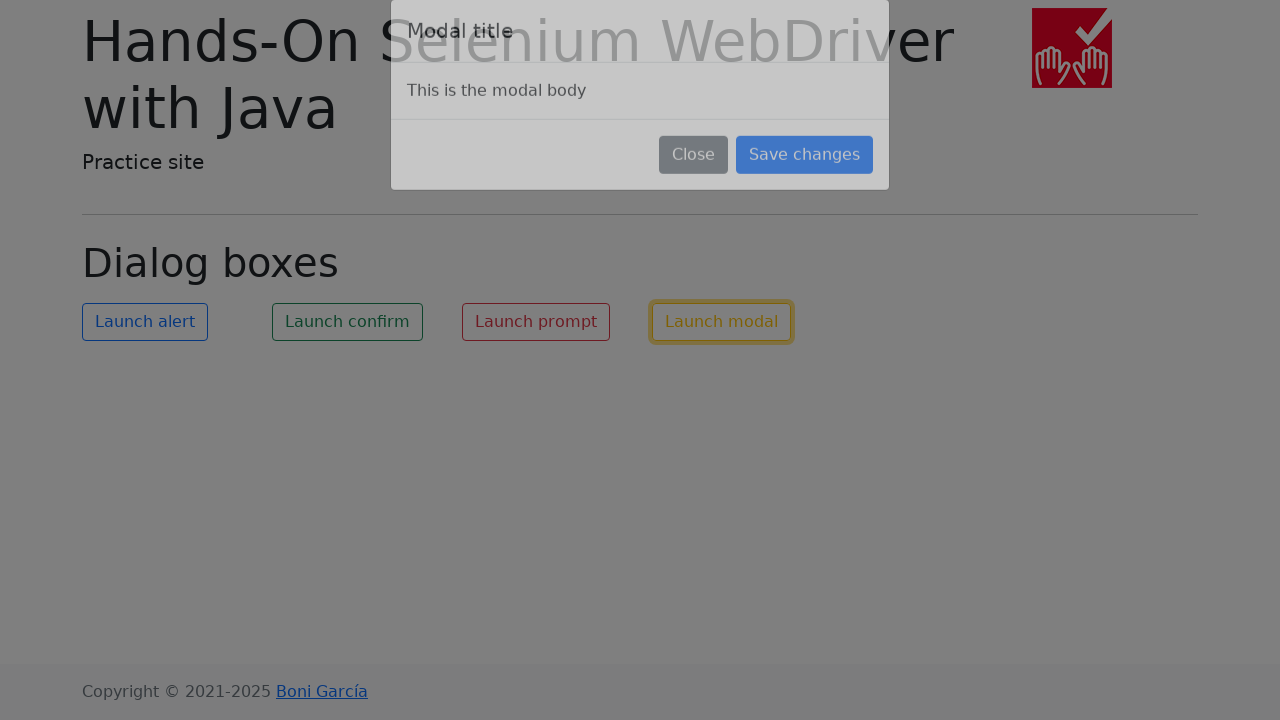

Clicked the Close button to dismiss the modal at (694, 184) on xpath=//button[text() = 'Close']
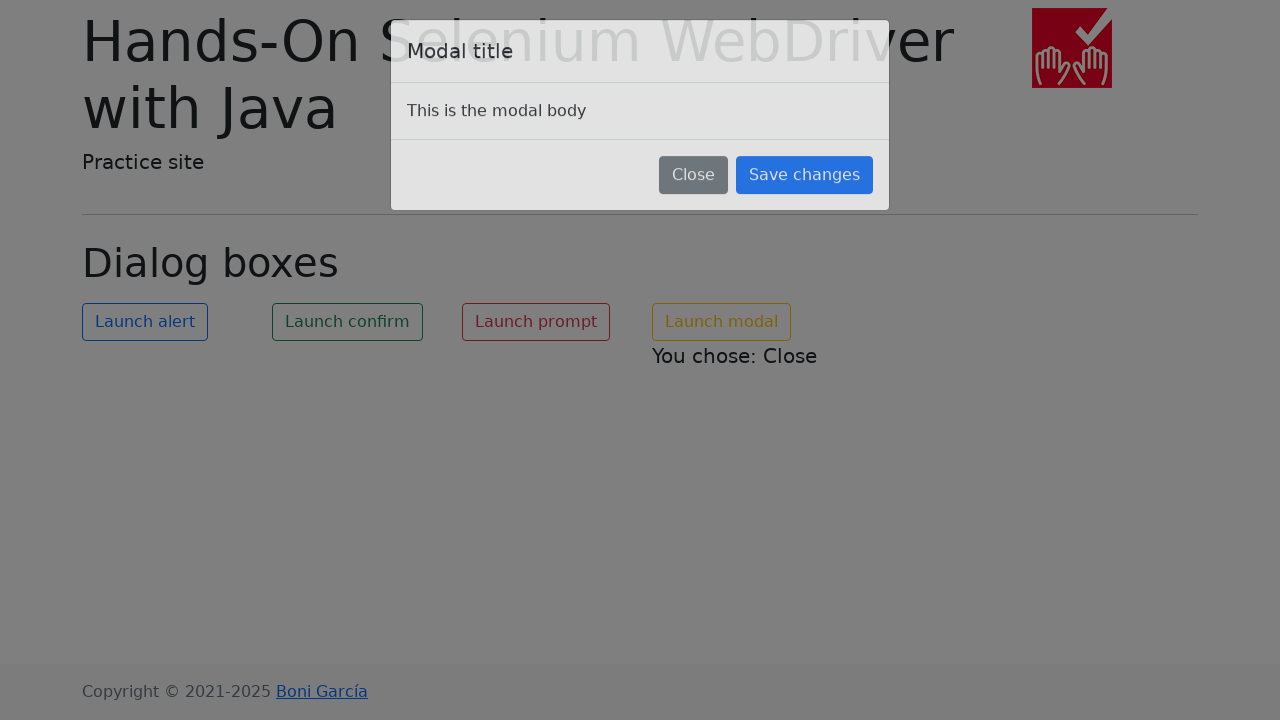

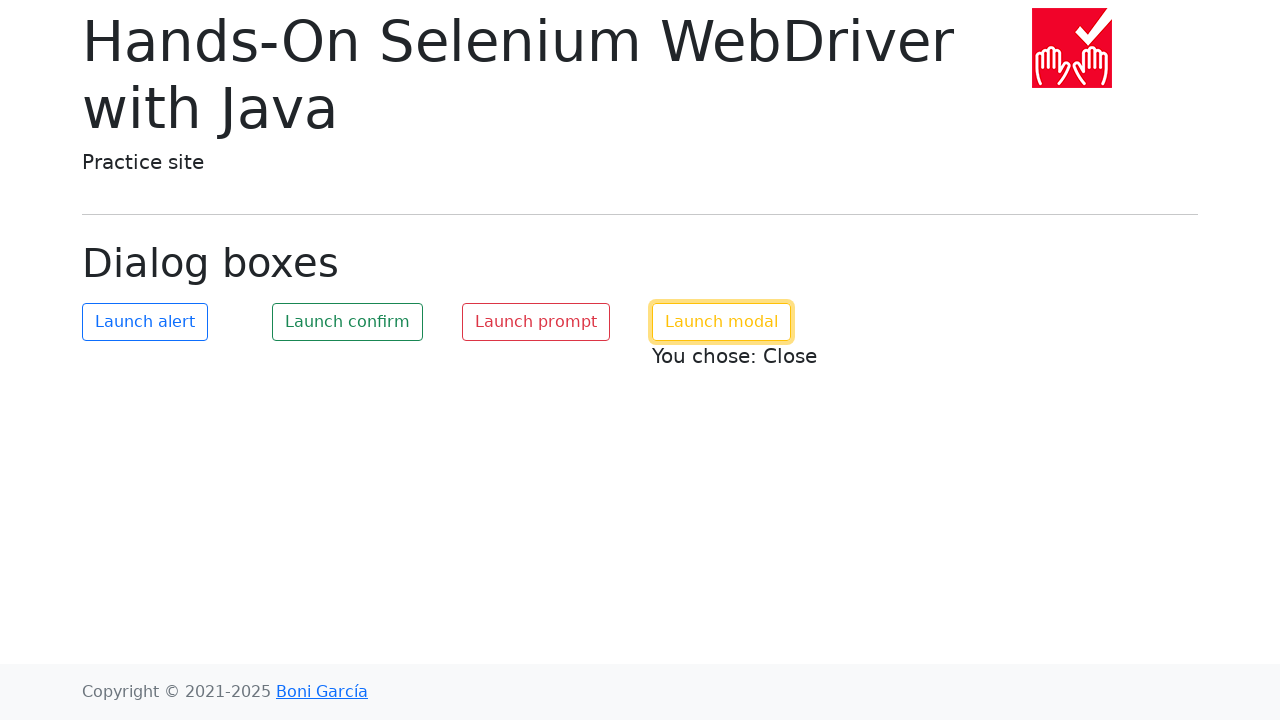